Tests static dropdown functionality by selecting an option from a currency dropdown menu and verifying the selection

Starting URL: https://rahulshettyacademy.com/dropdownsPractise/

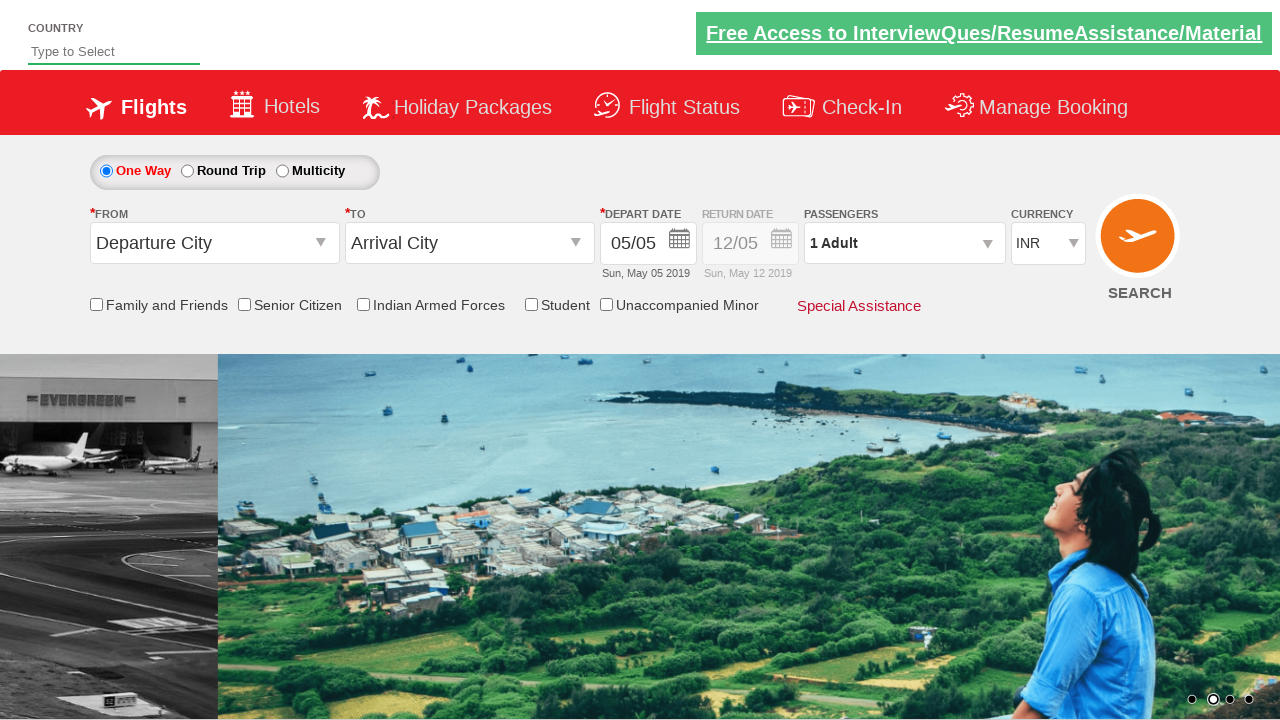

Located the currency dropdown element
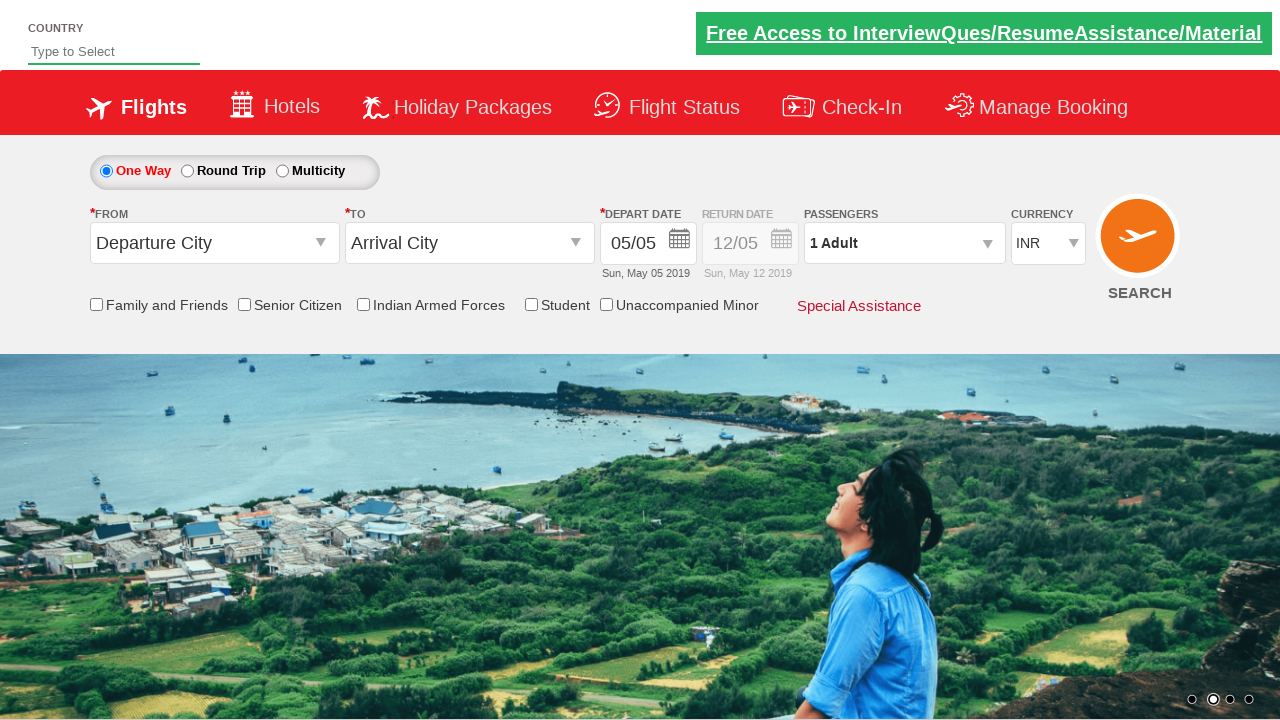

Selected the 3rd option from the currency dropdown on #ctl00_mainContent_DropDownListCurrency
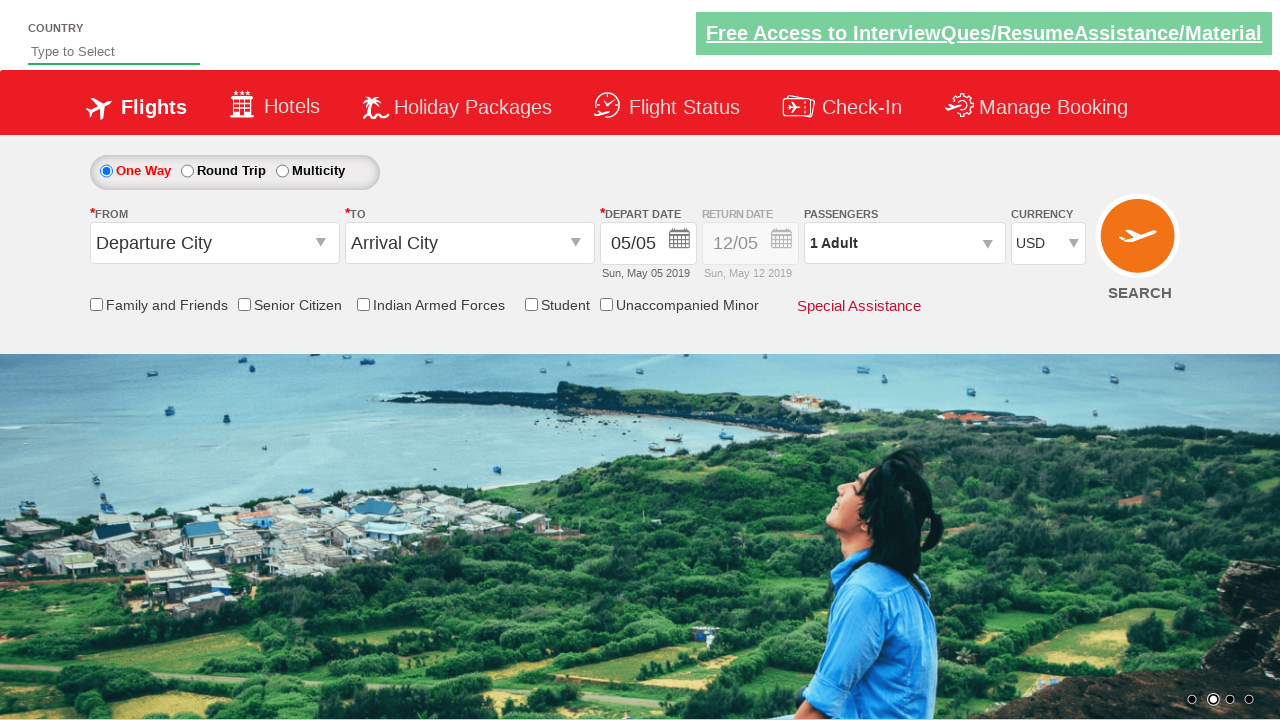

Retrieved selected option text: USD
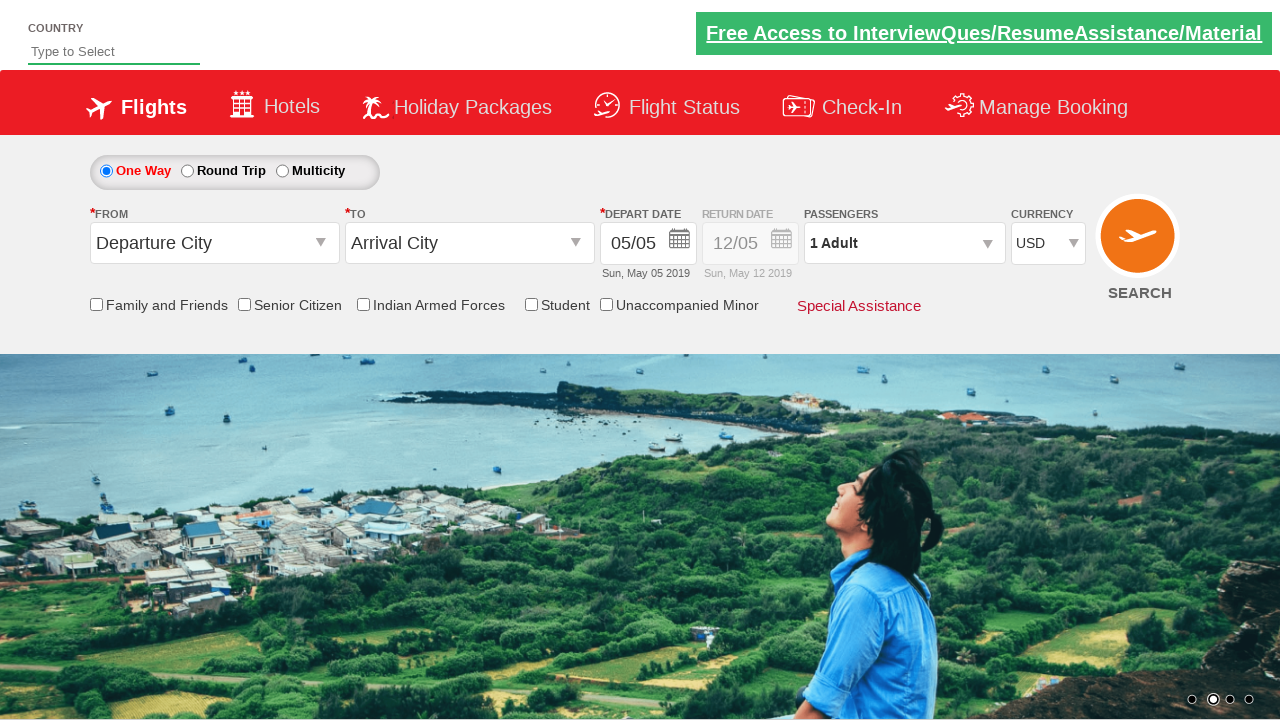

Printed selected option: USD
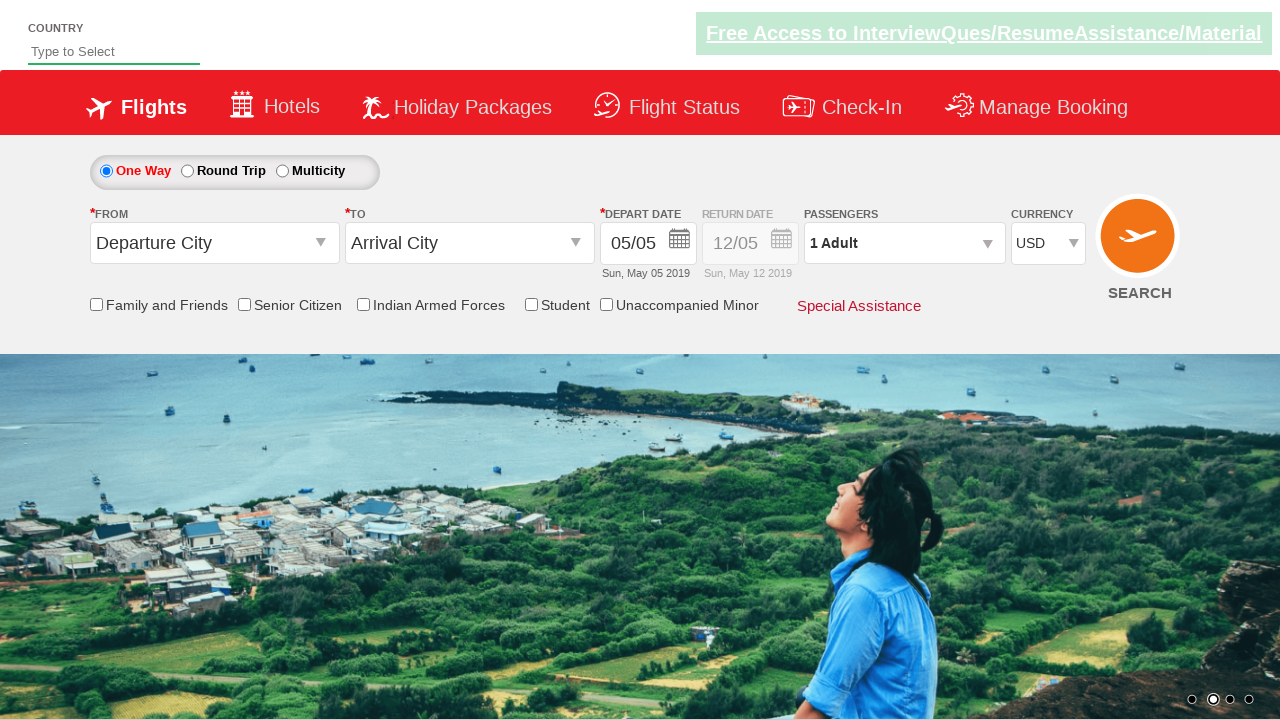

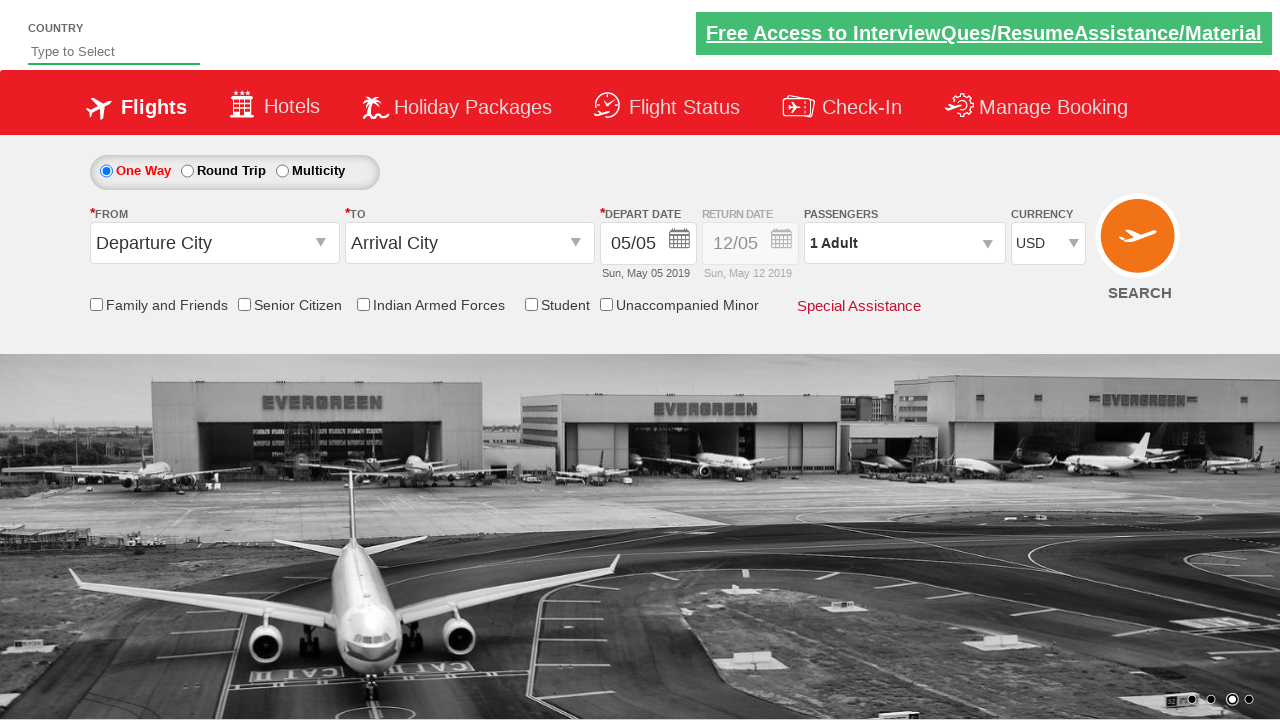